Tests interaction with a dynamically visible button element

Starting URL: https://demoqa.com/dynamic-properties

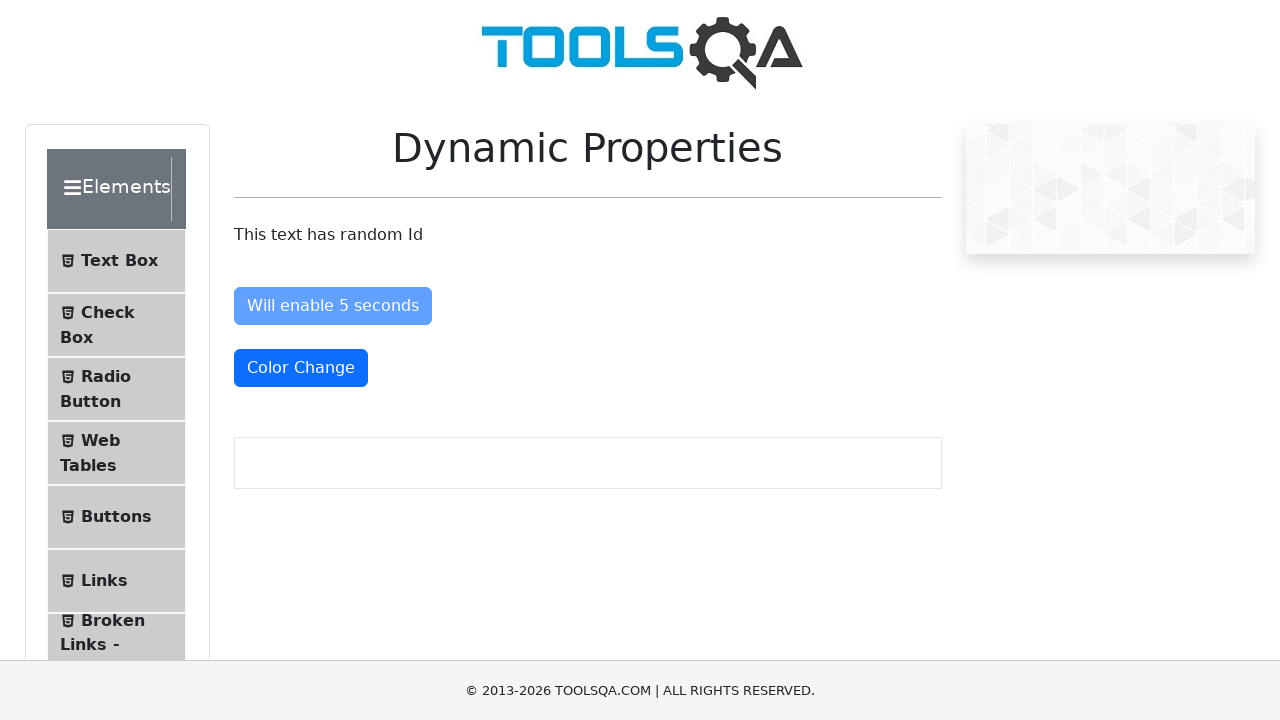

Navigated to DemoQA dynamic properties page
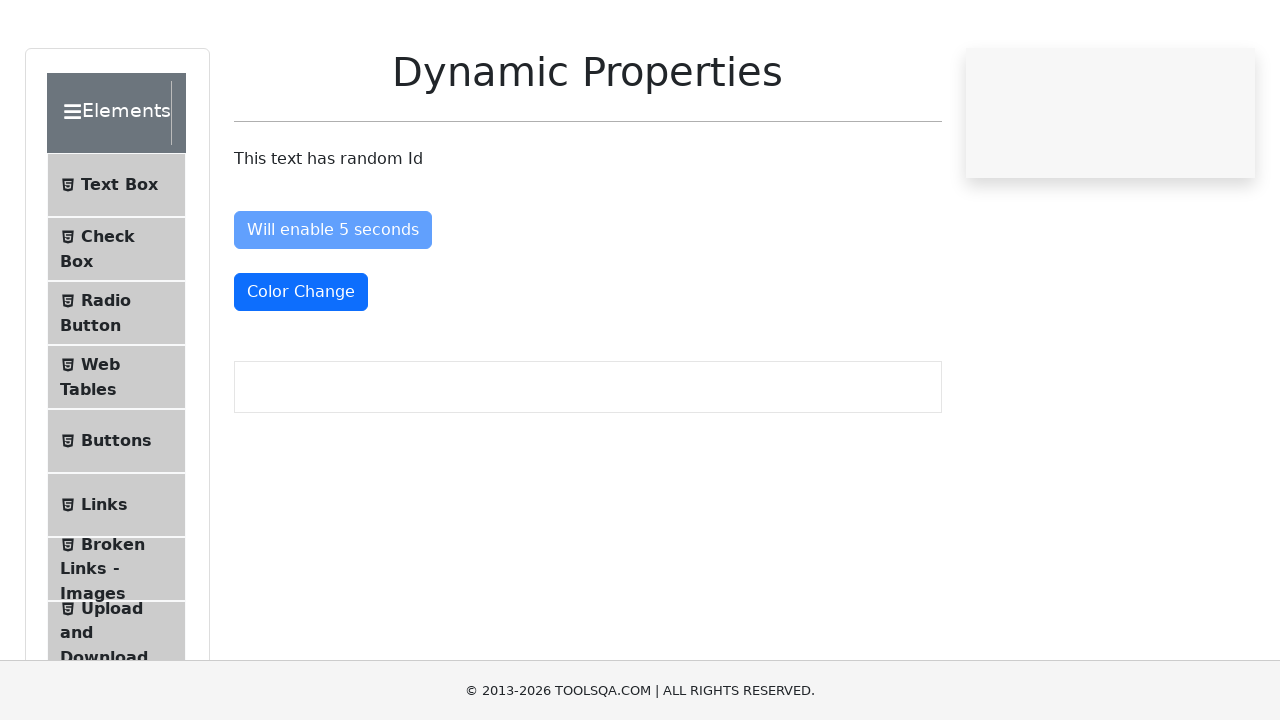

Located the dynamically visible button element
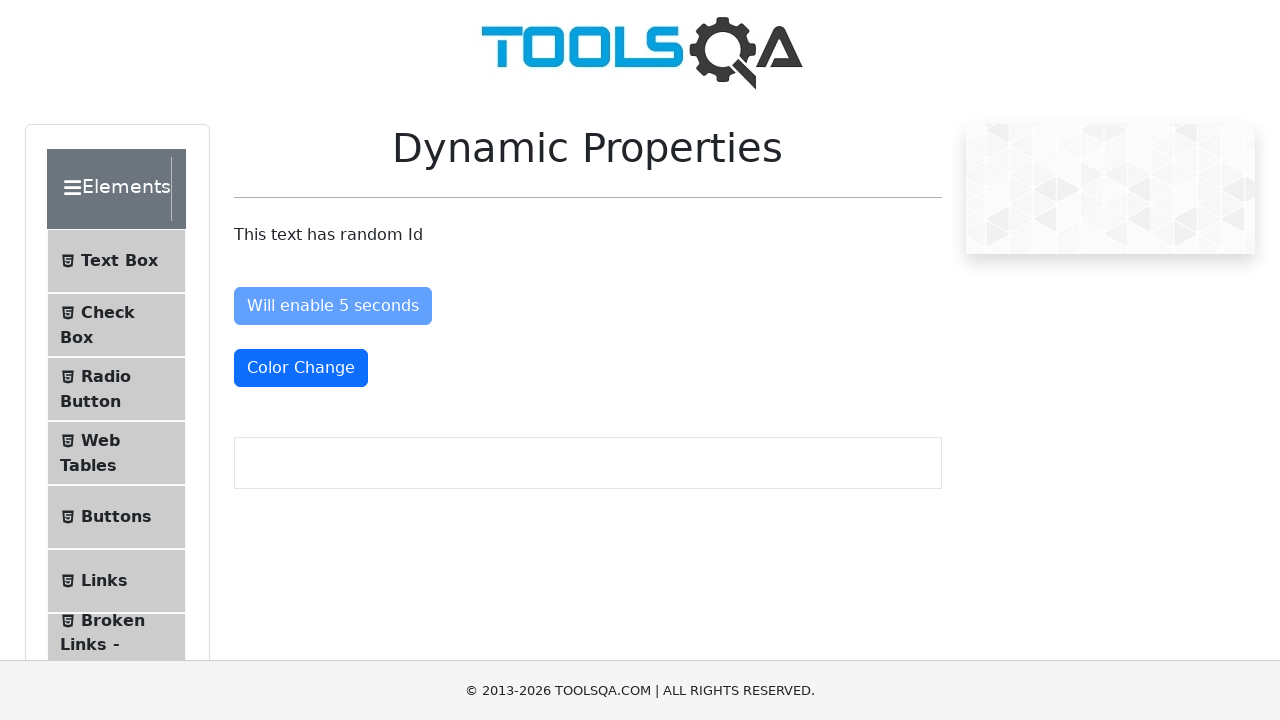

Retrieved and printed the visible button's text content
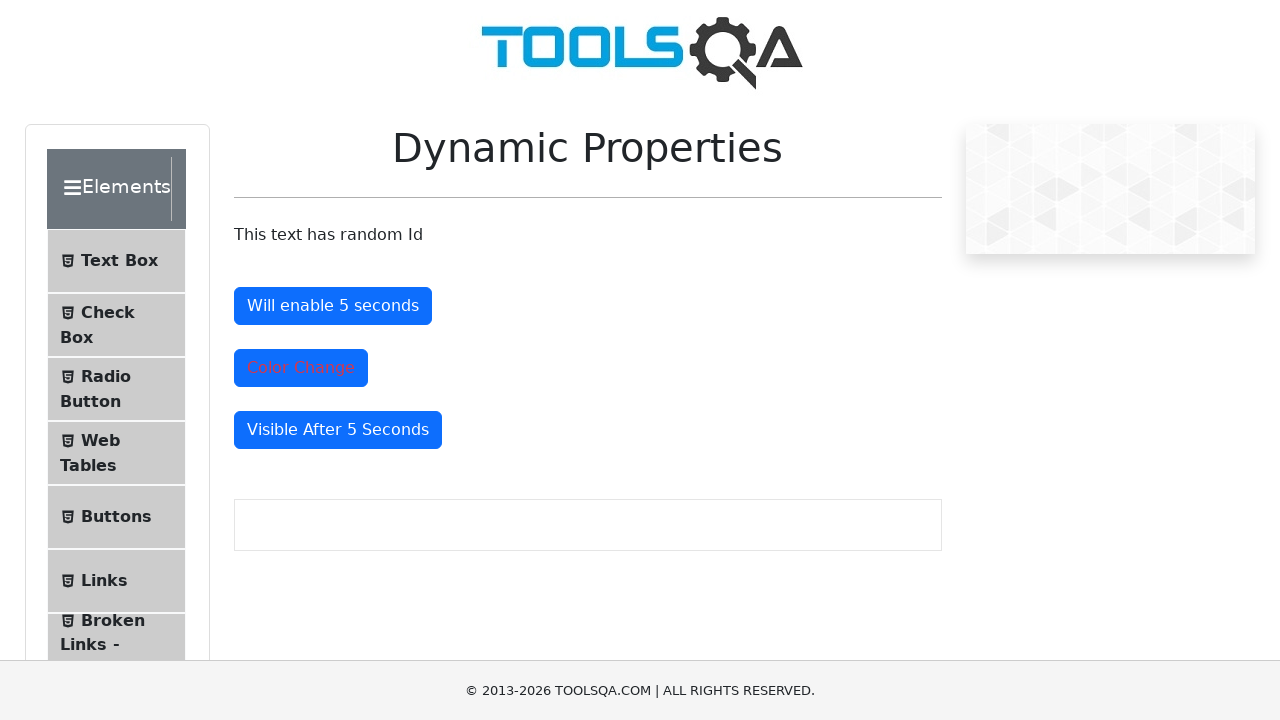

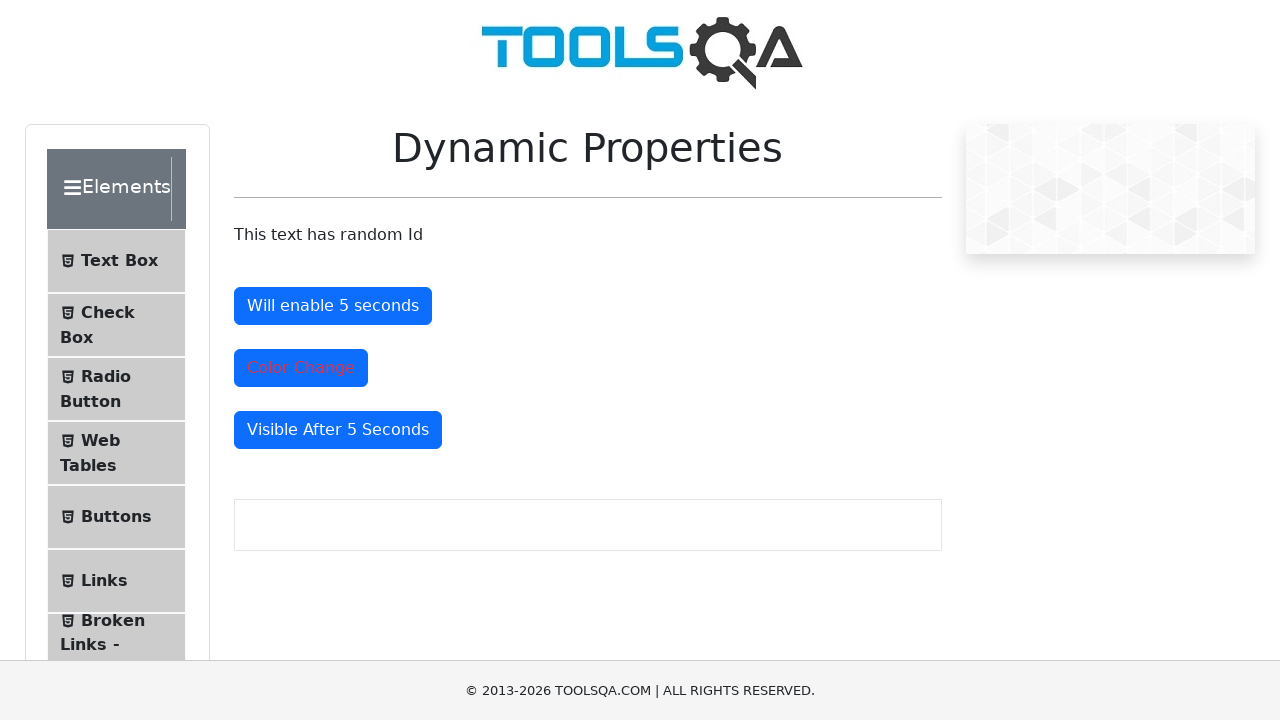